Tests window handling functionality by clicking a button that opens a new window, switching between windows, and returning to the original window

Starting URL: https://demo.automationtesting.in/Windows.html

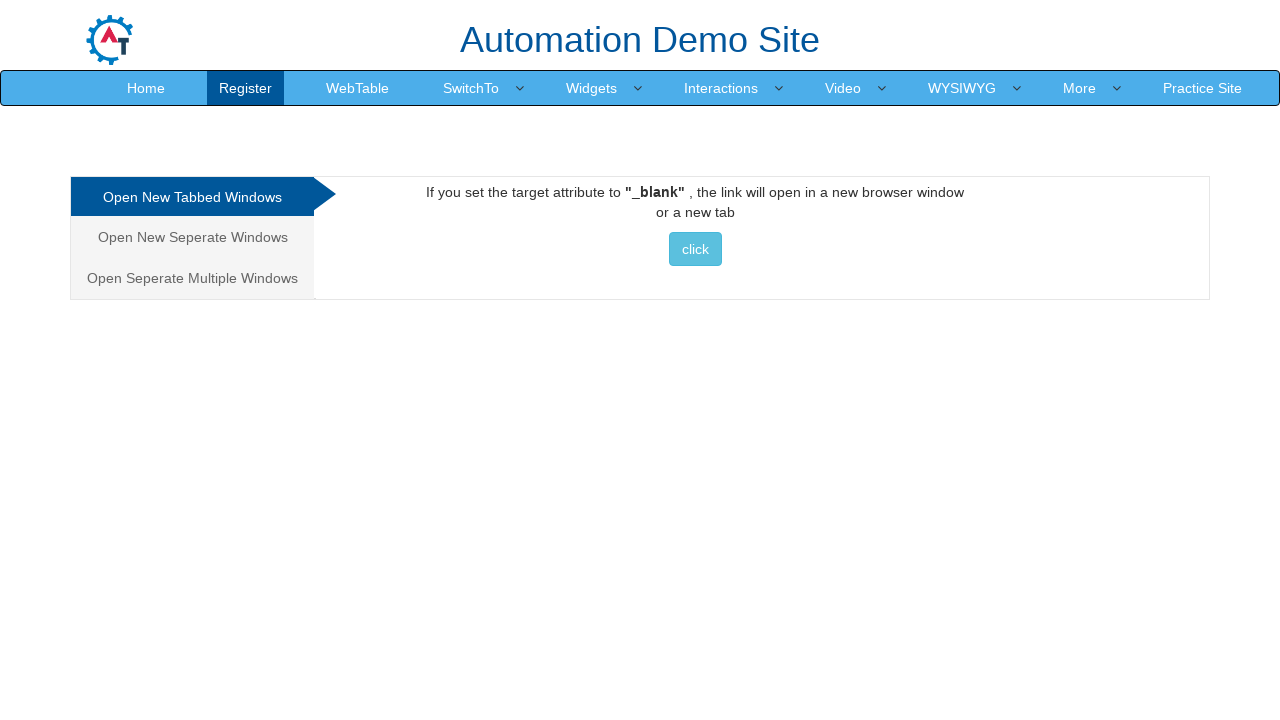

Clicked button to open new window at (695, 249) on xpath=//button[text()='    click   ']
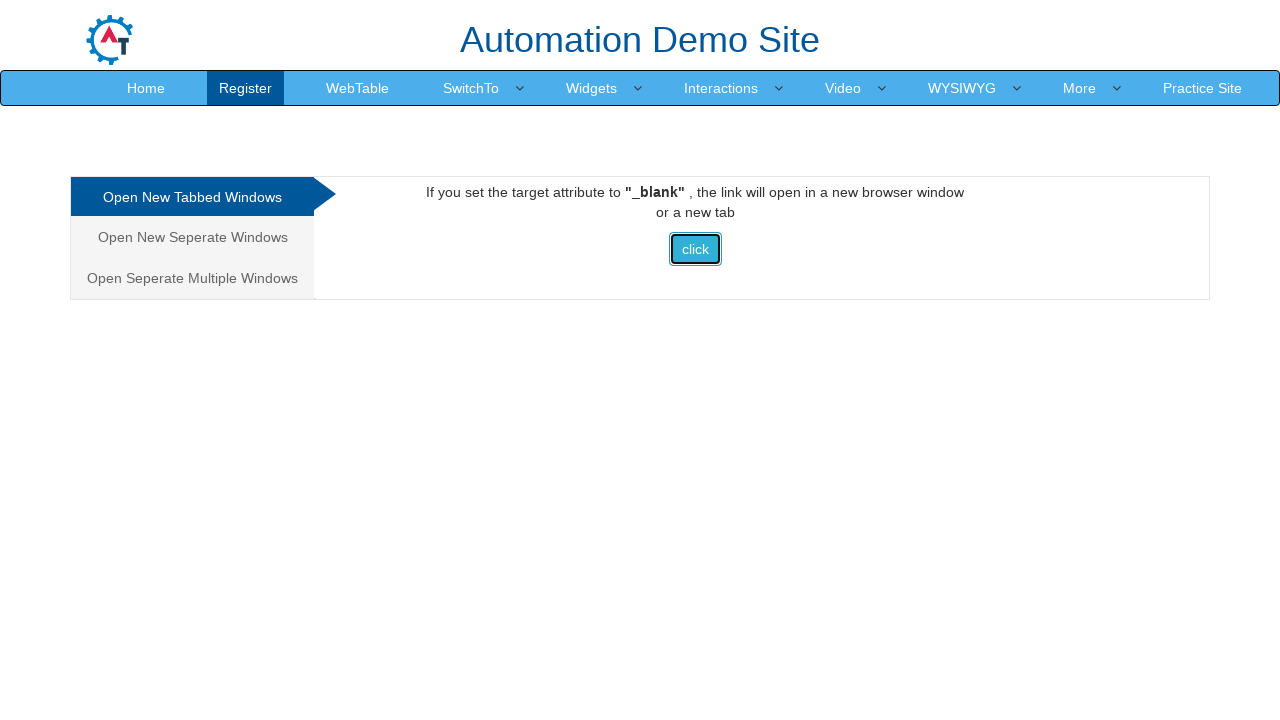

New window/tab opened and captured
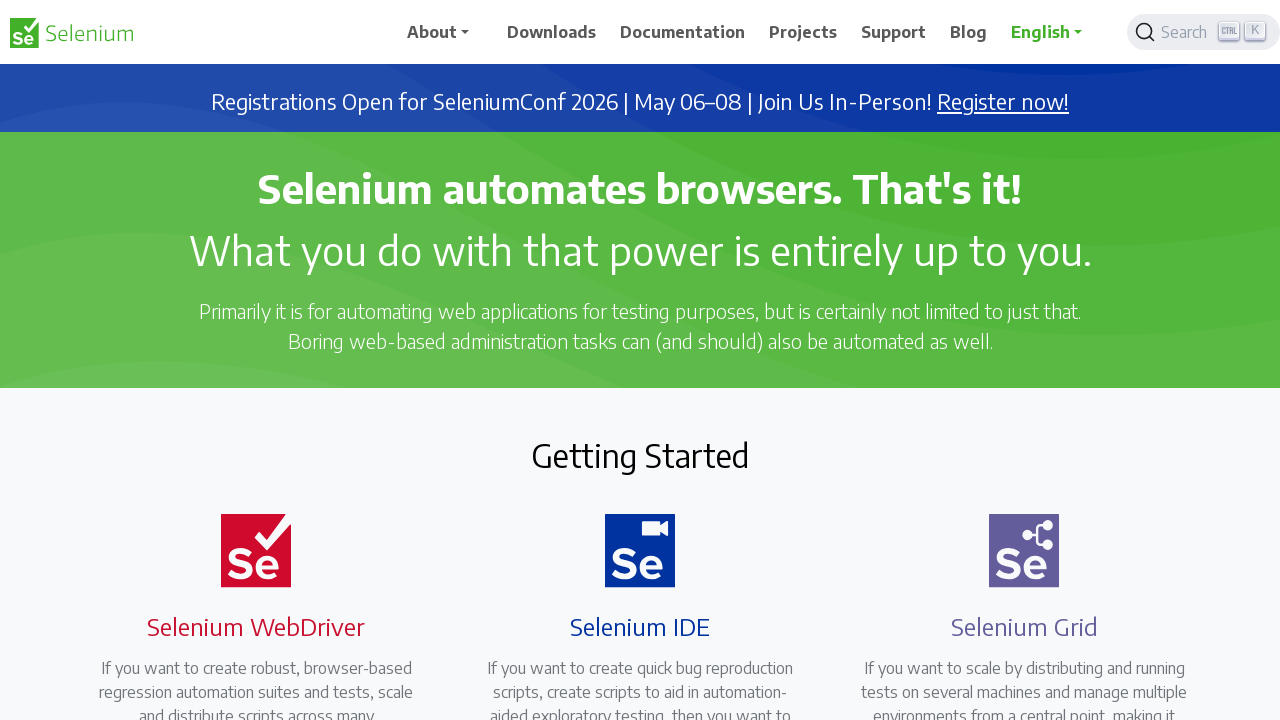

Switched to new window
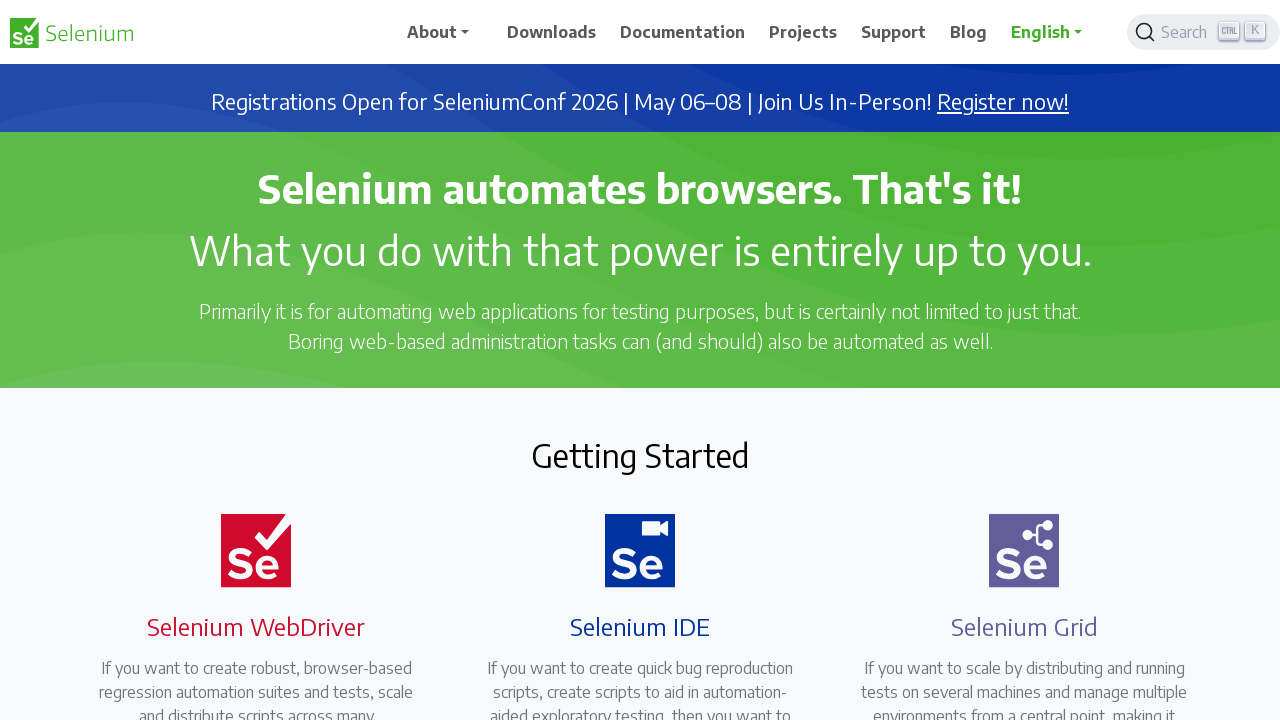

Switched back to original window
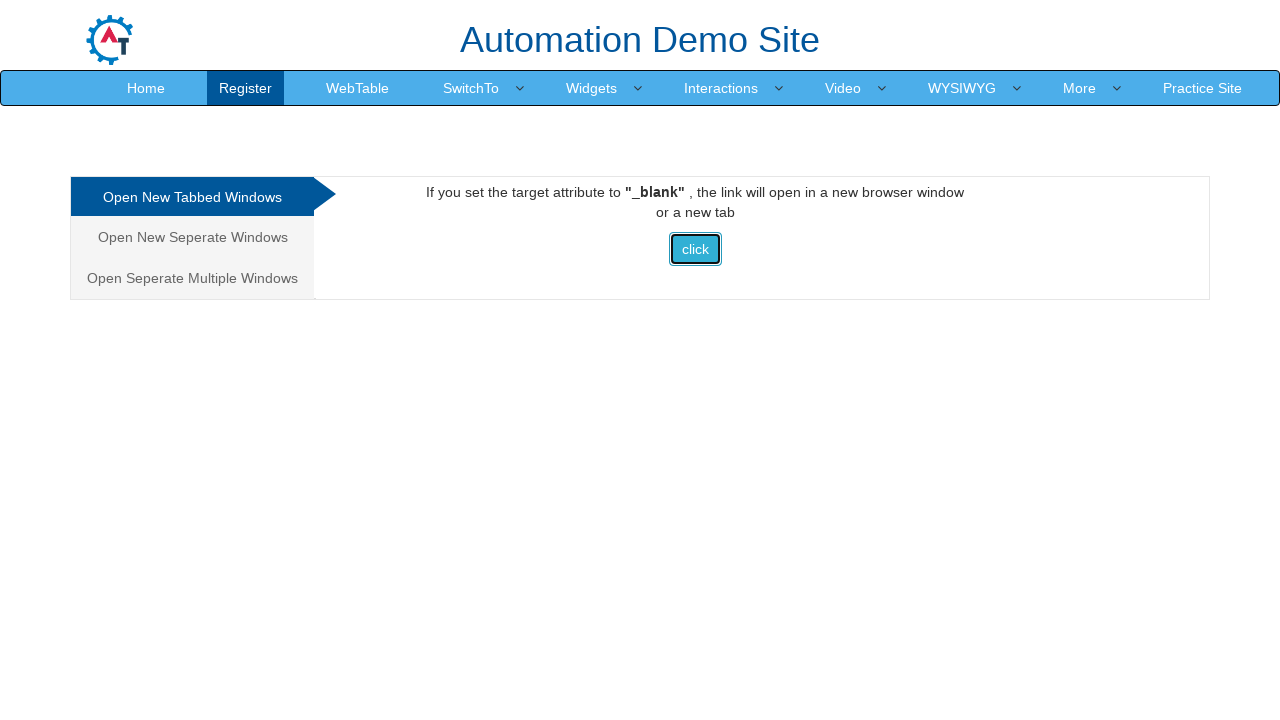

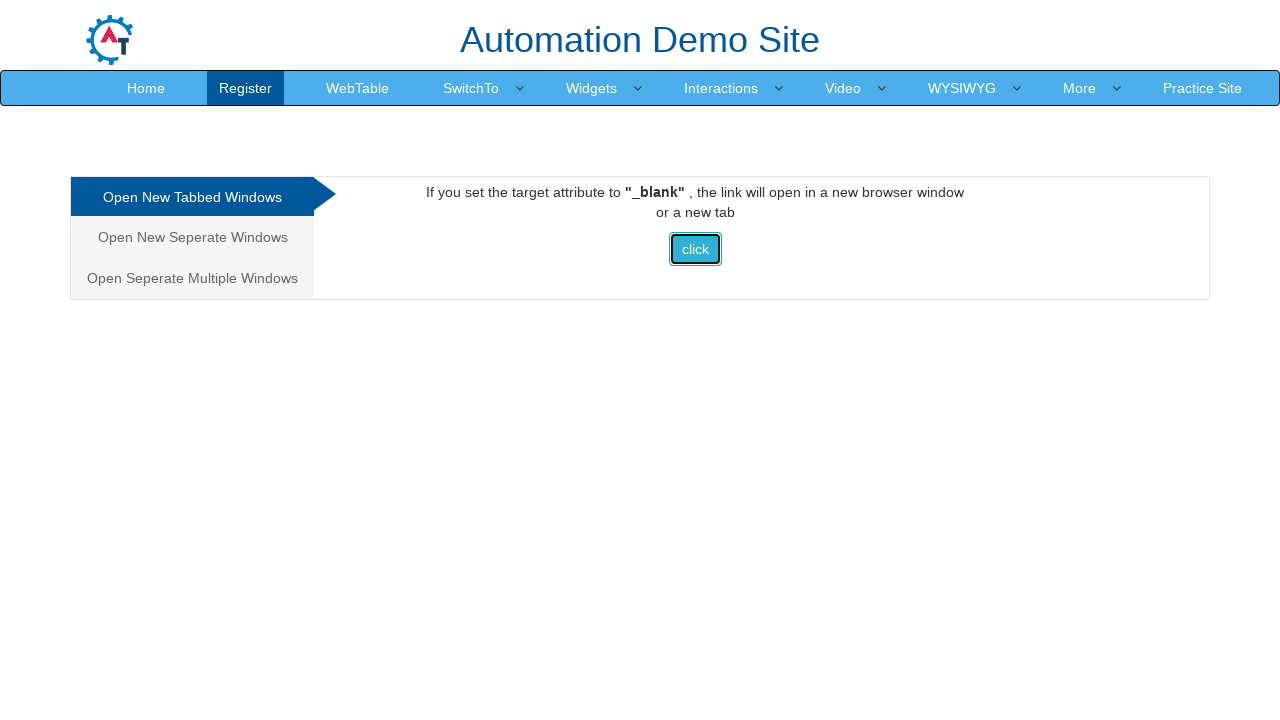